Tests that colored buttons (blue, red, green) are present and clickable, verifying that clicking them updates the page.

Starting URL: https://the-internet.herokuapp.com/challenging_dom

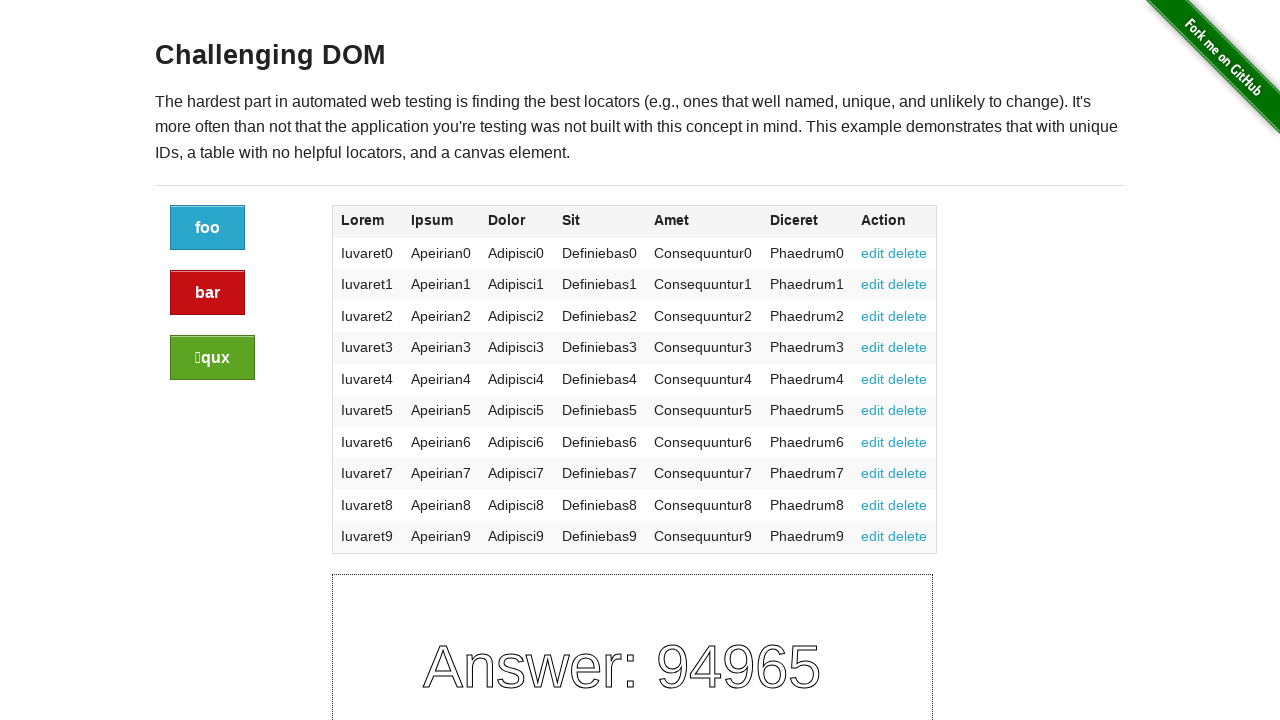

Located blue button element
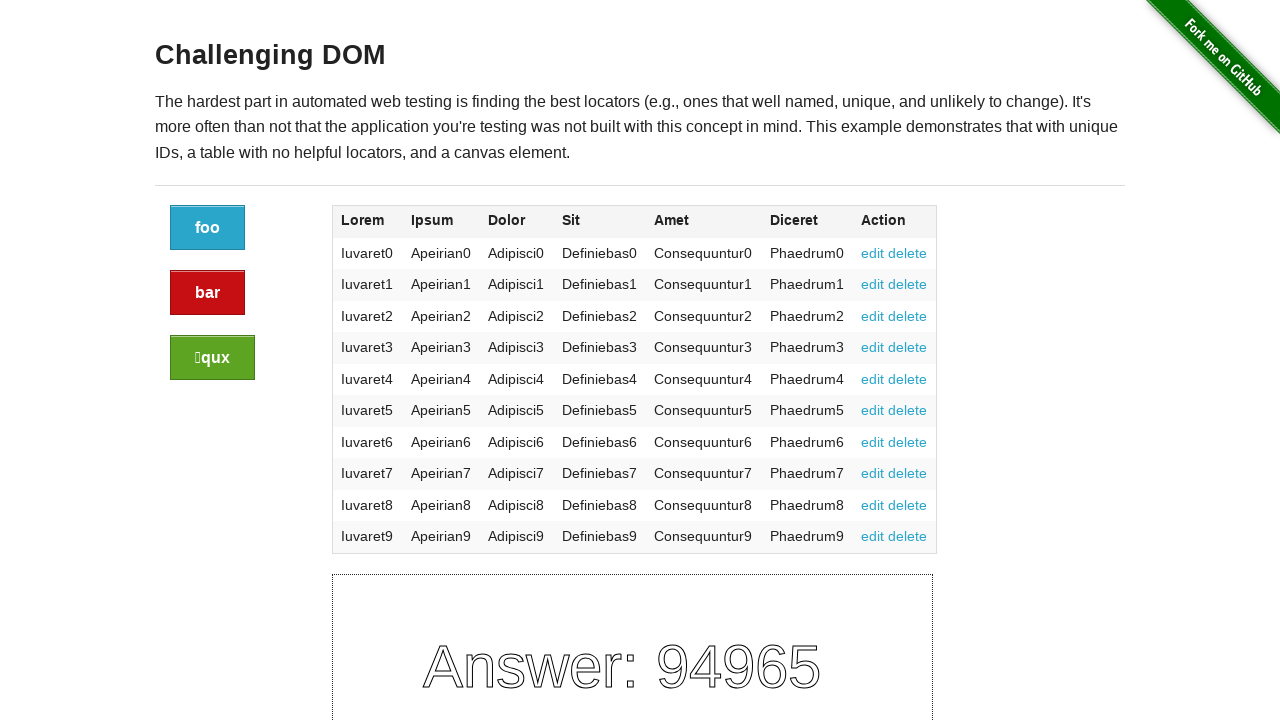

Located red button element
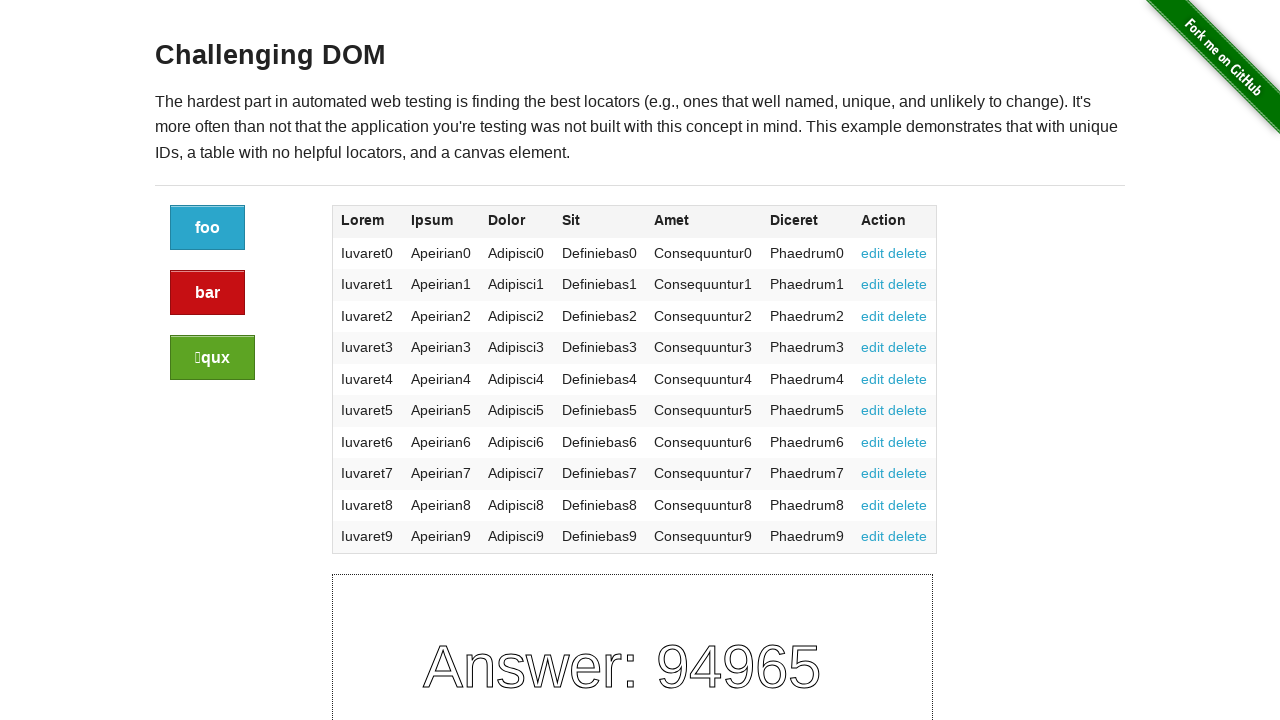

Located green button element
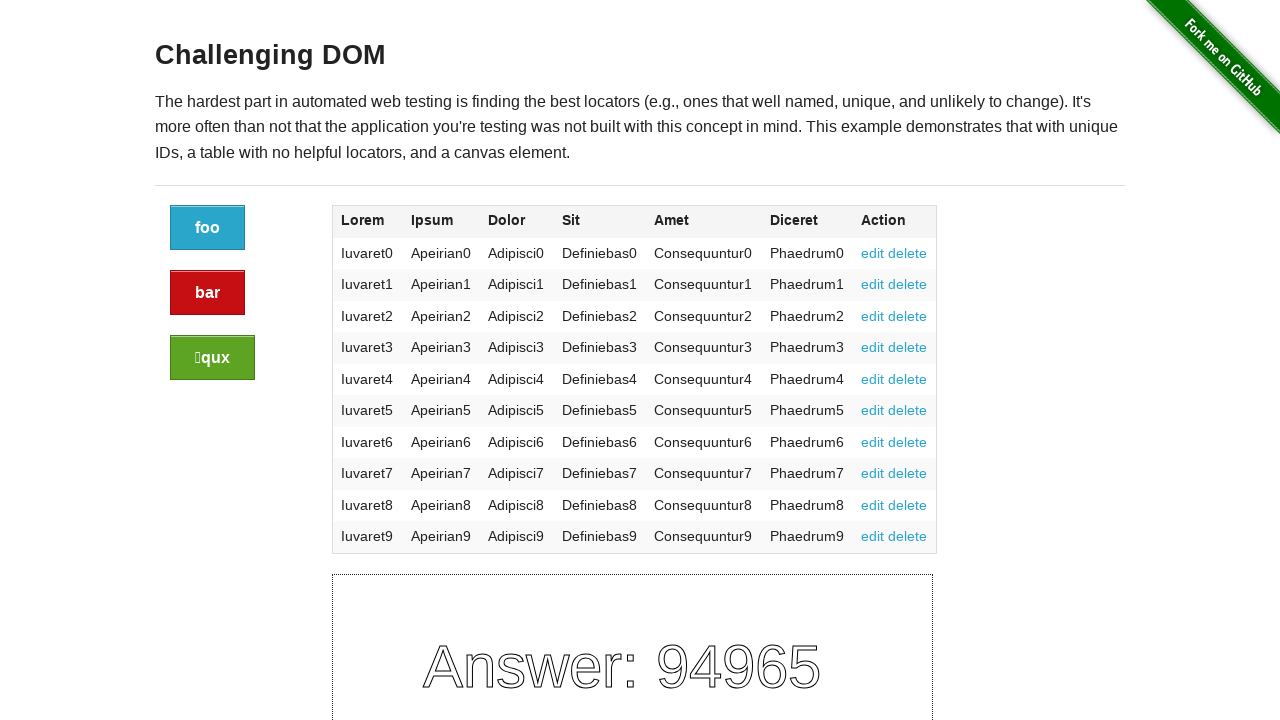

Retrieved blue button text content
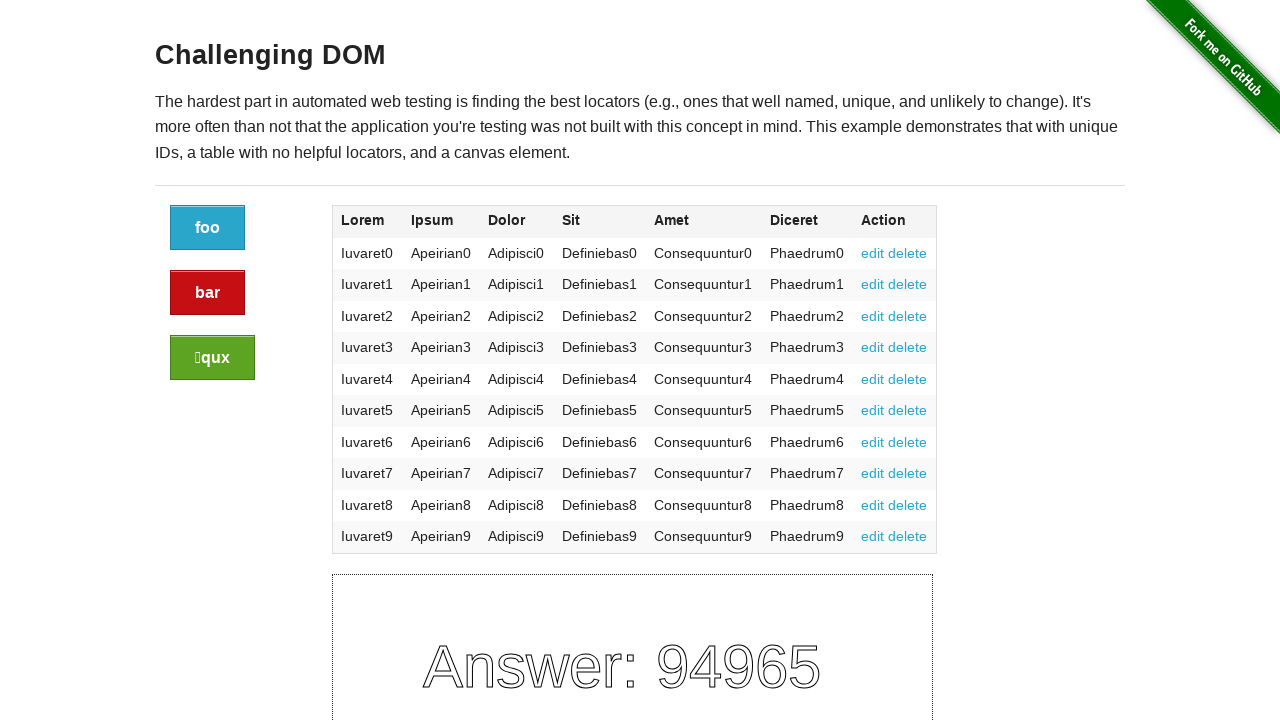

Retrieved red button text content
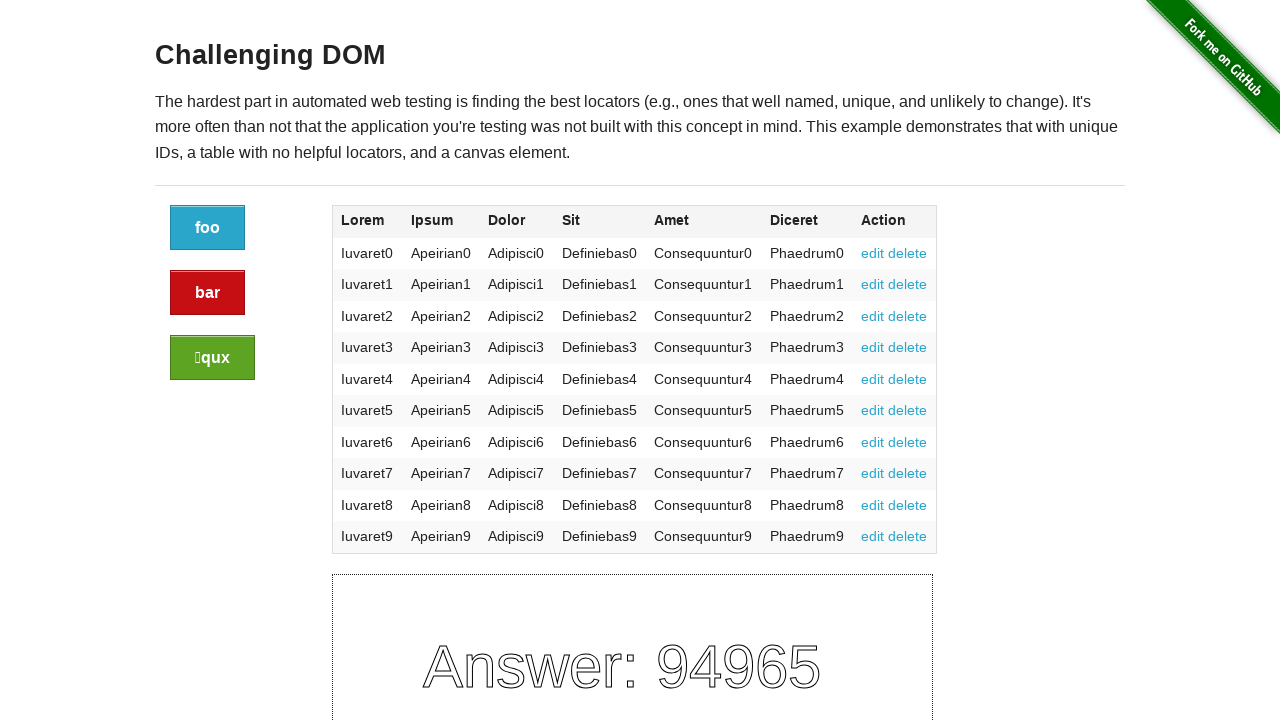

Retrieved green button text content
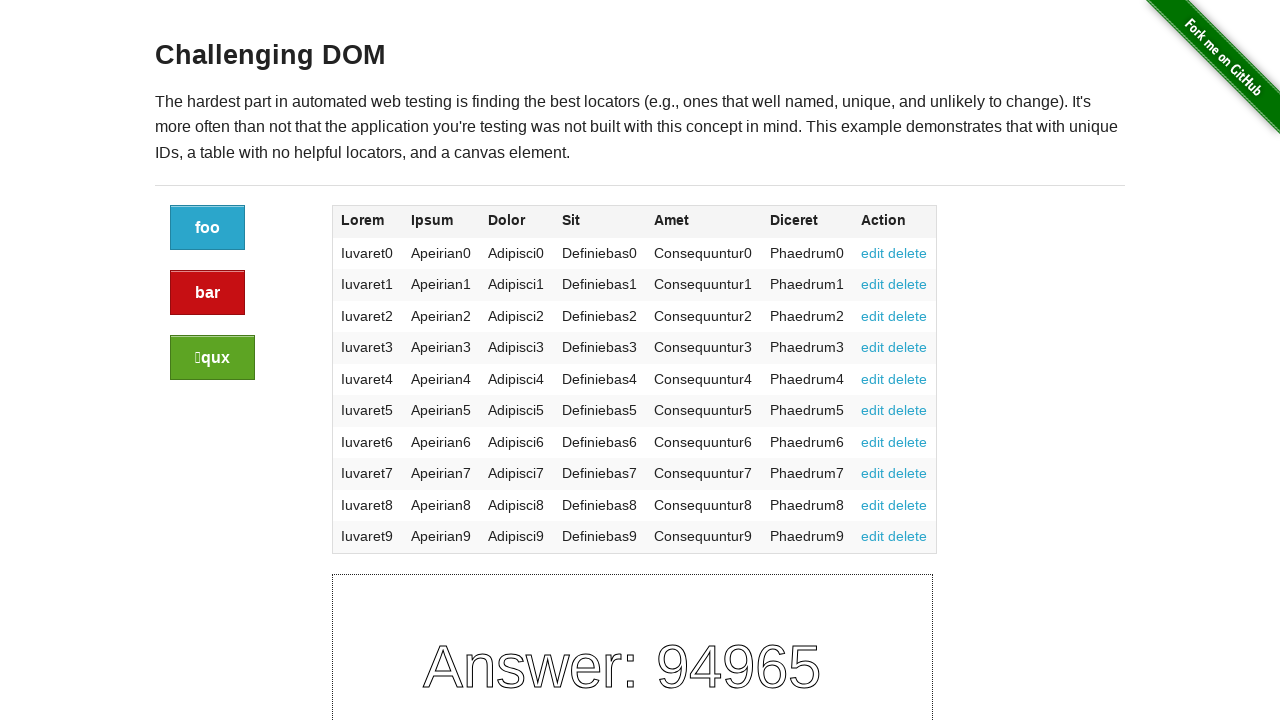

Clicked blue button at (208, 228) on a.button:not(.alert):not(.success)
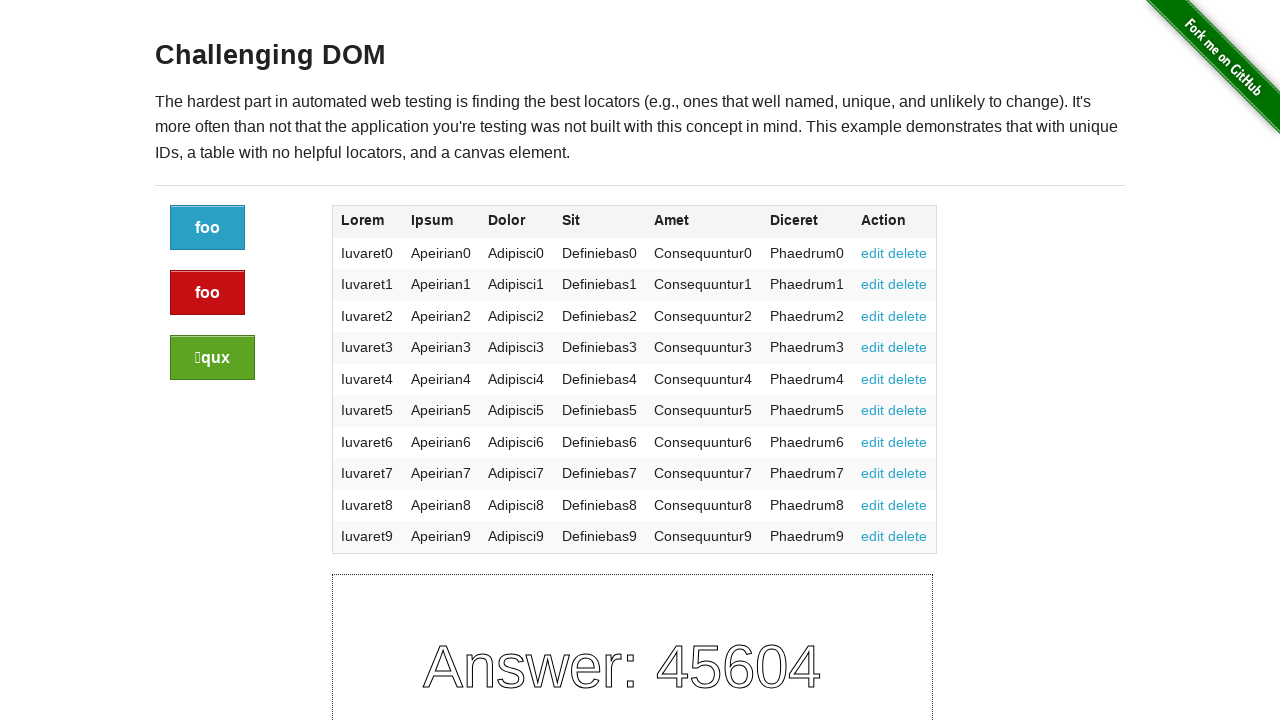

Waited for page to reach network idle state after blue button click
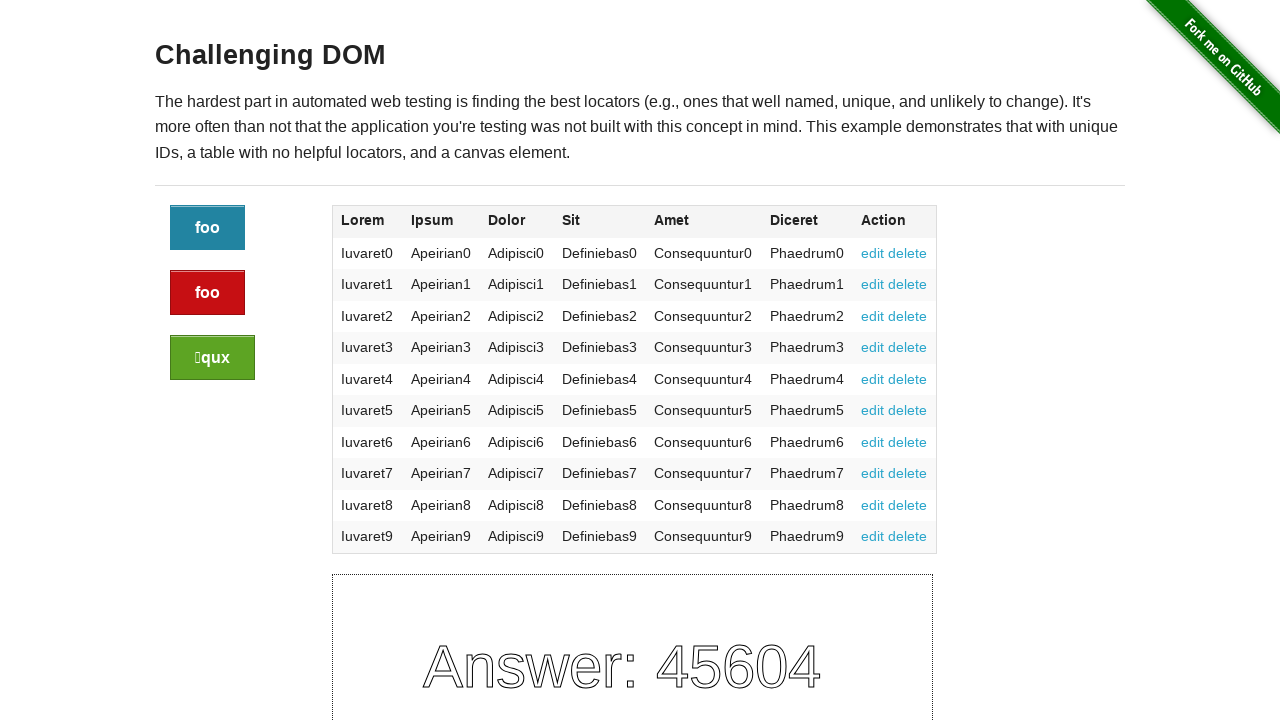

Clicked red button at (208, 293) on a.button.alert
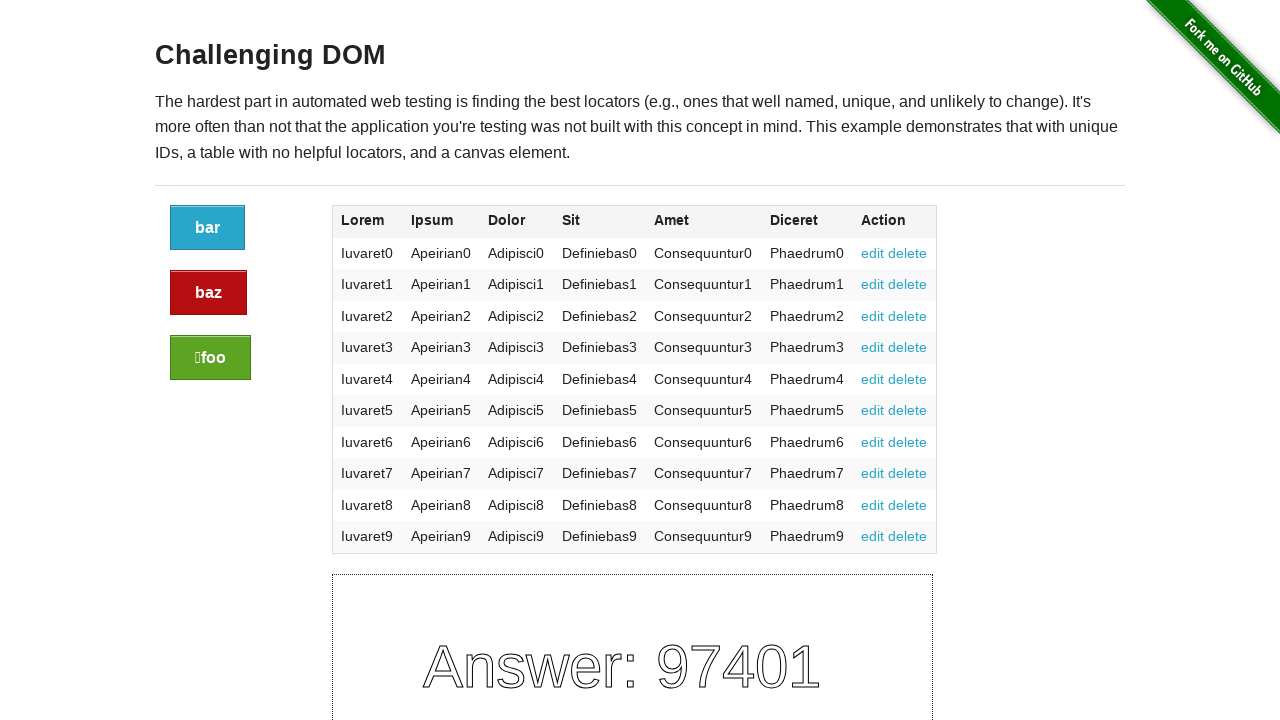

Waited for page to reach network idle state after red button click
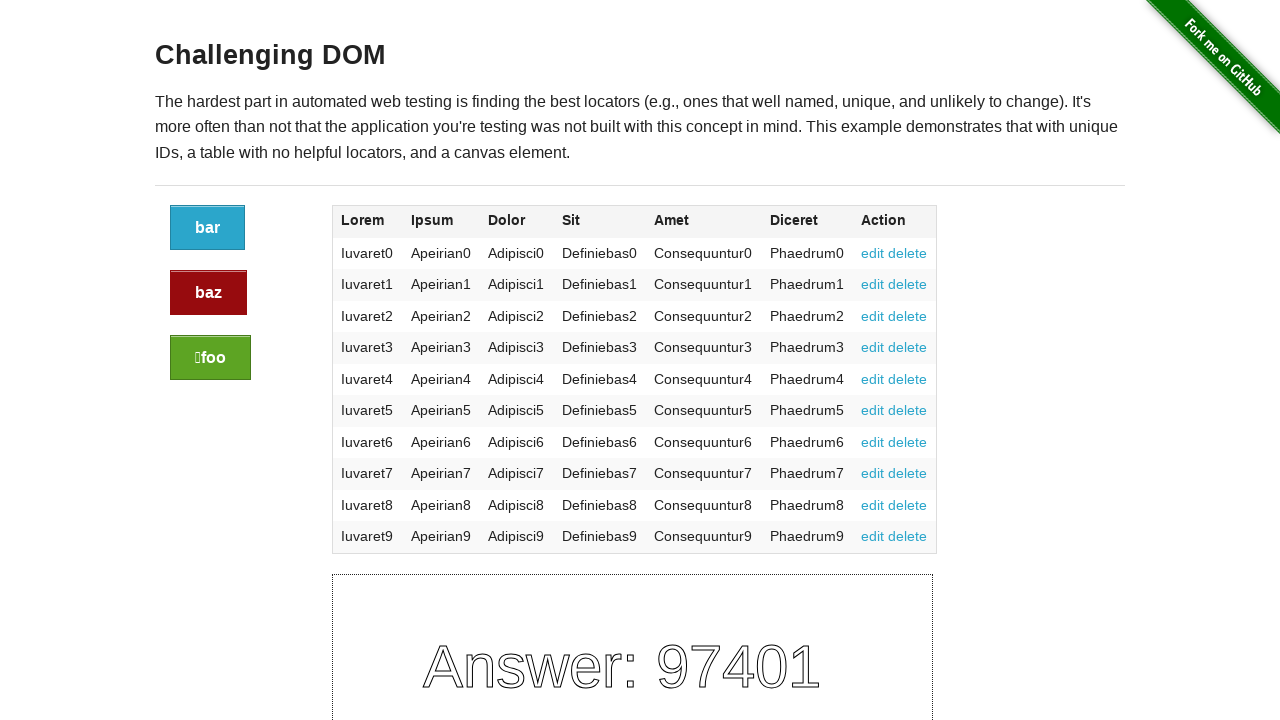

Clicked green button at (210, 358) on a.button.success
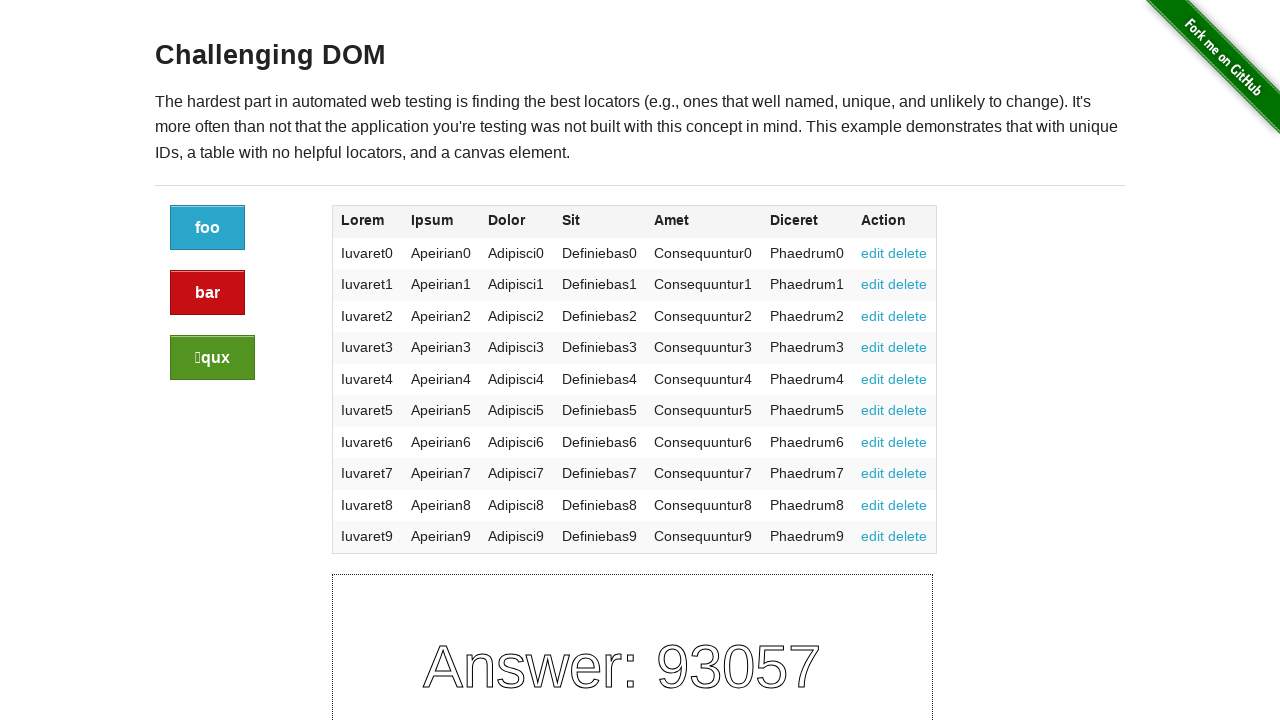

Waited for page to reach network idle state after green button click
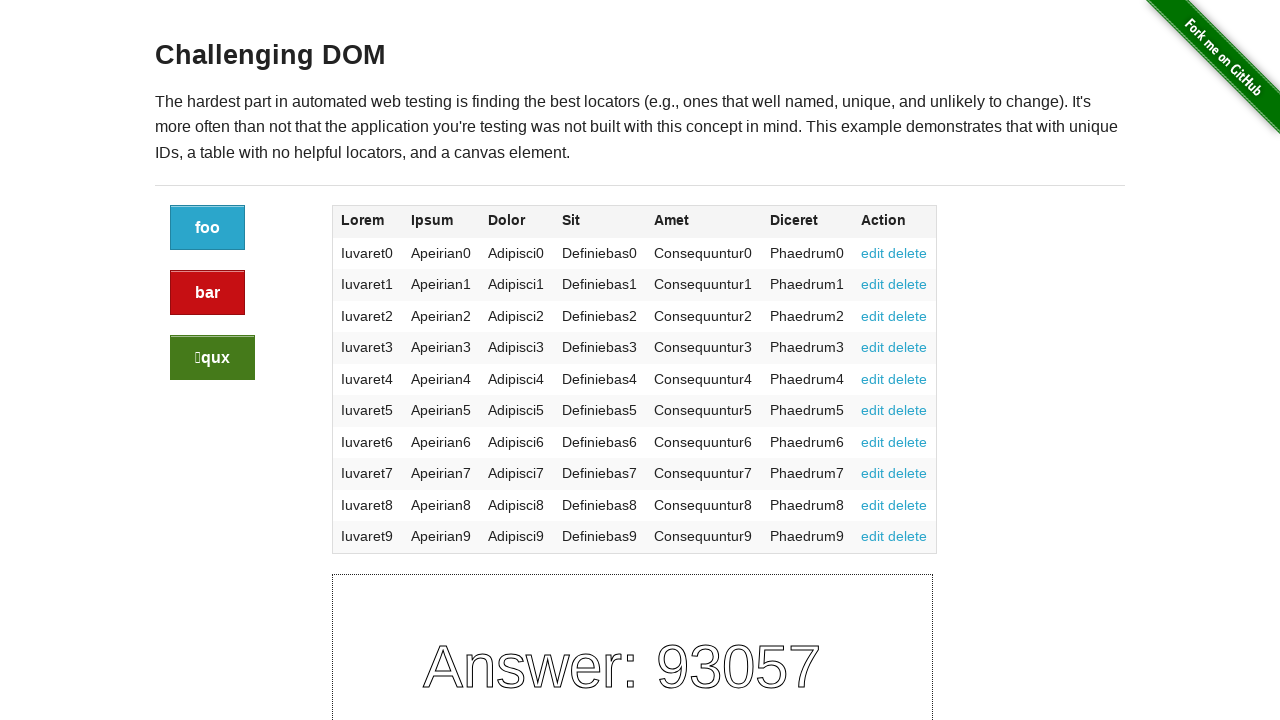

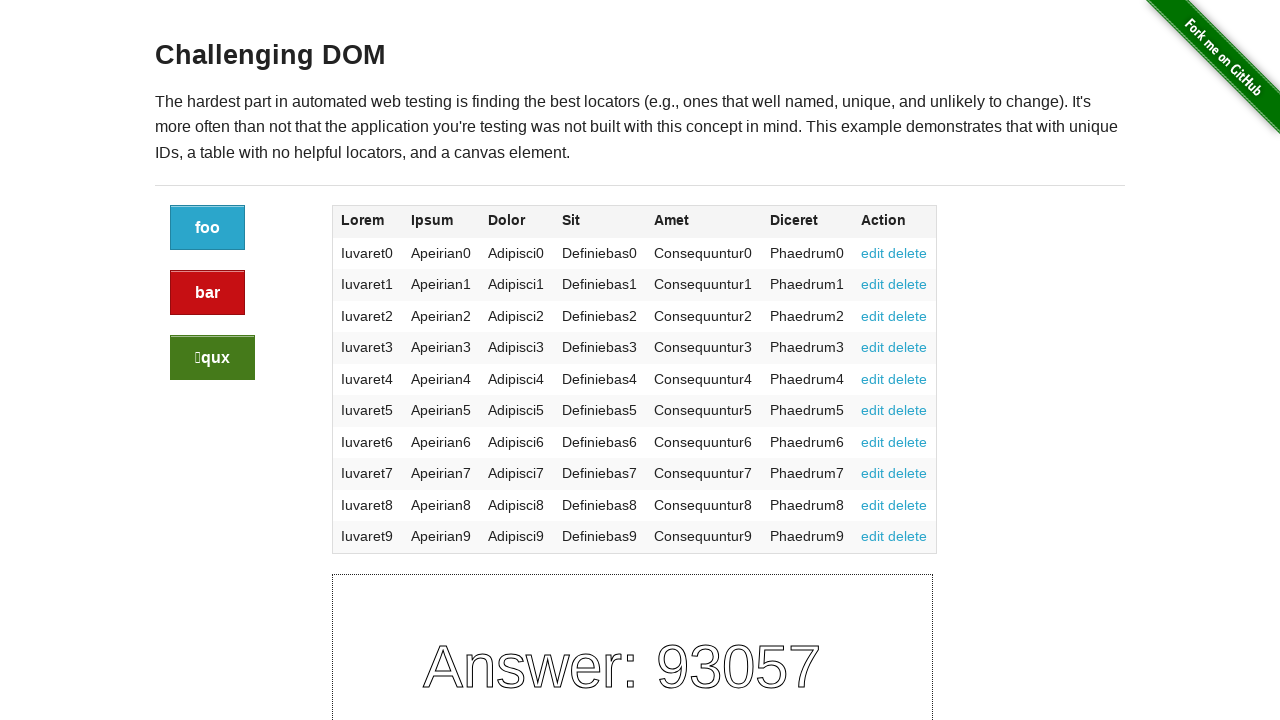